Tests handling a simple alert dialog by clicking a button to trigger it and accepting the alert.

Starting URL: https://leafground.com/alert.xhtml

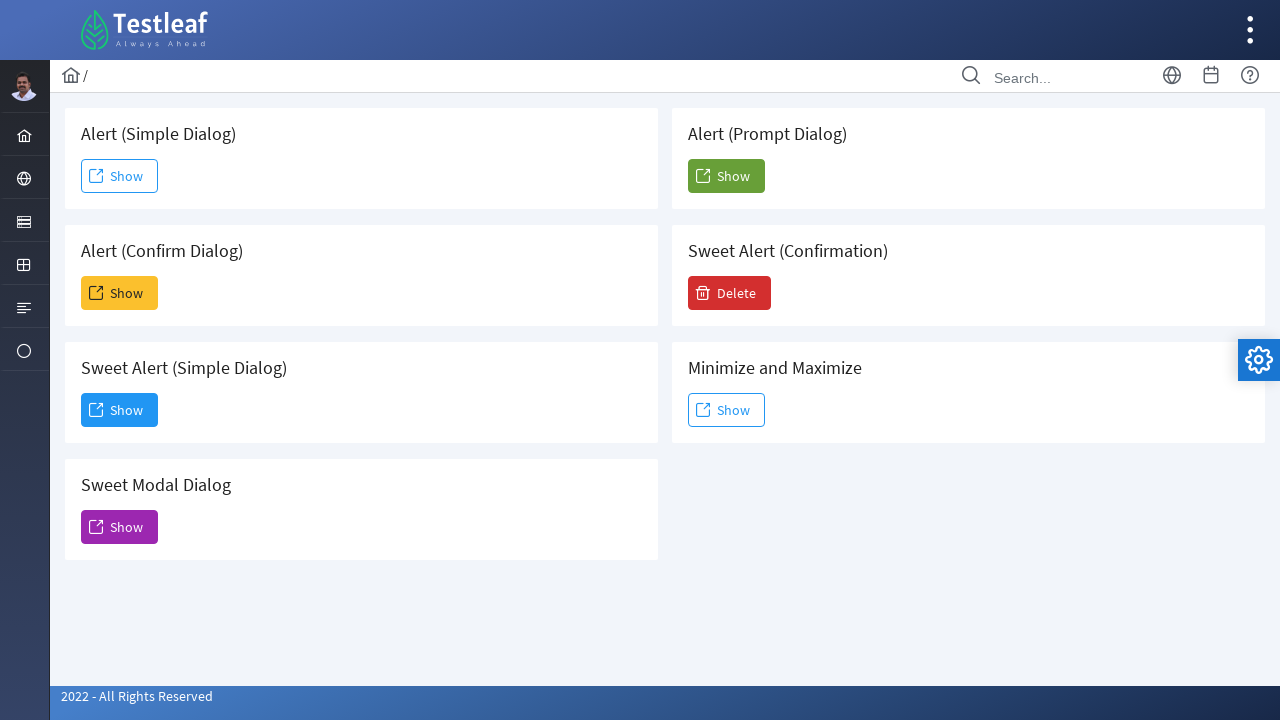

Set up dialog handler to accept alerts
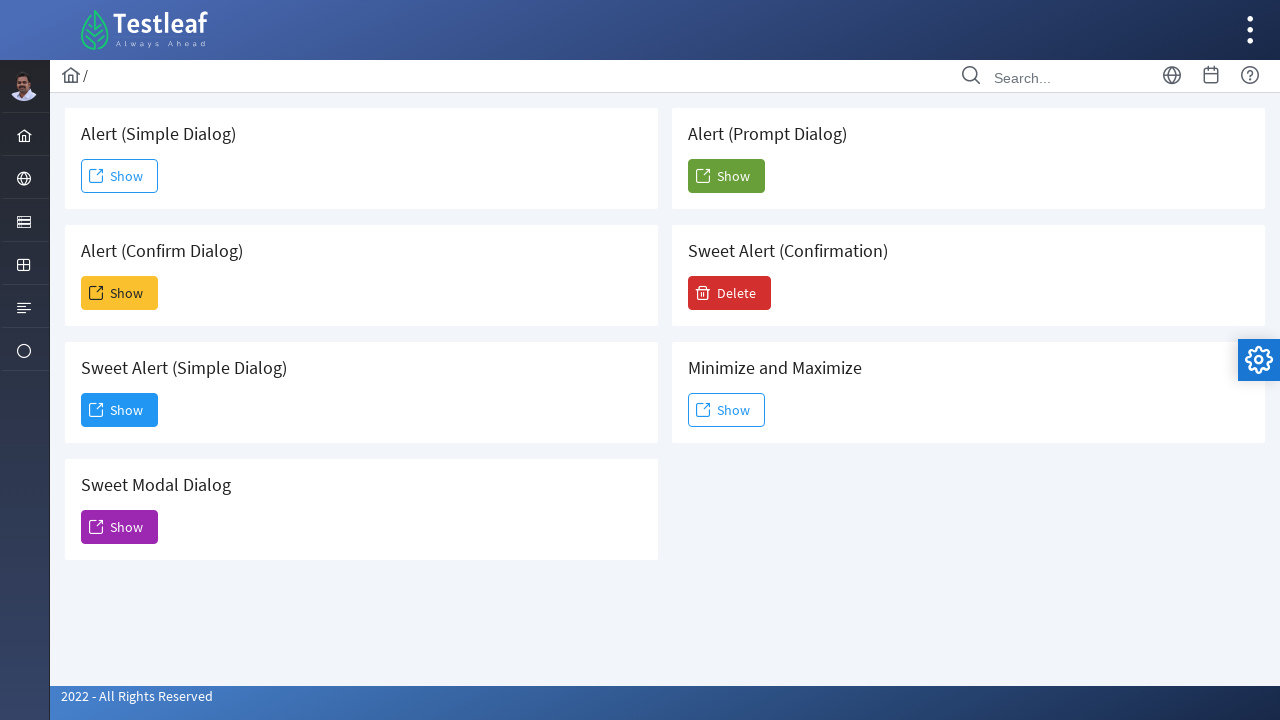

Located the Simple Dialog alert card
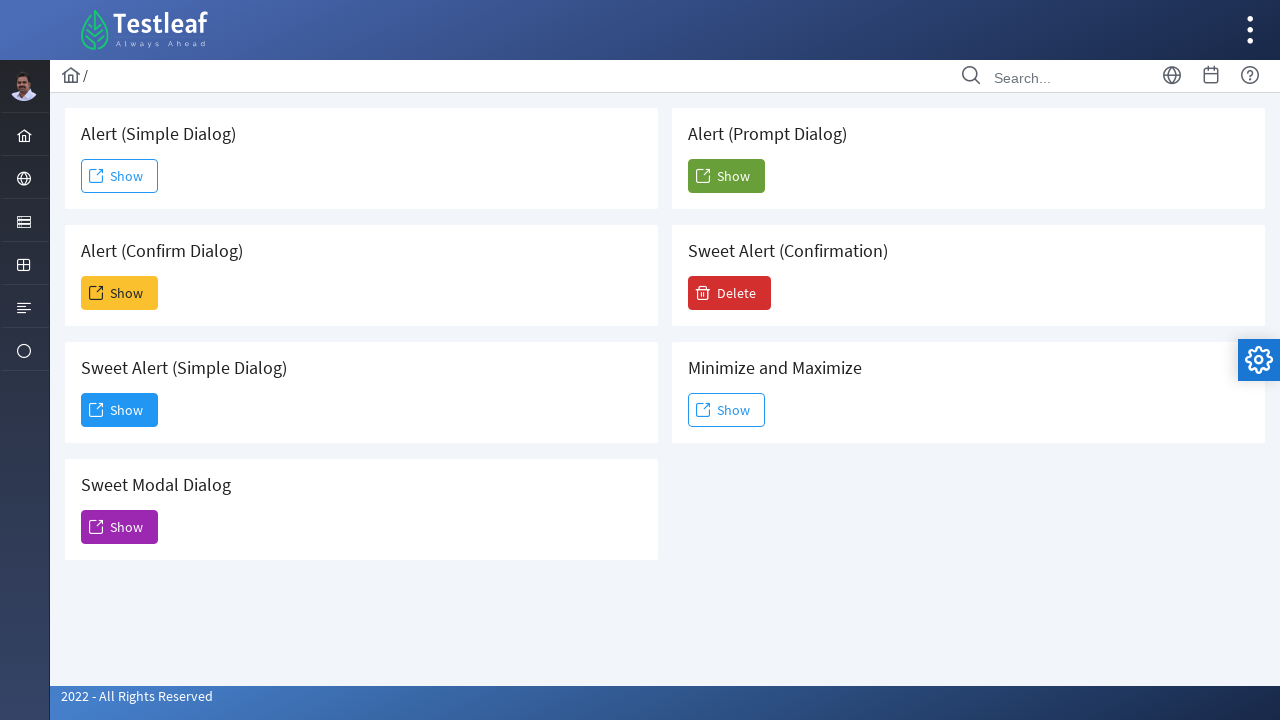

Located the Show button to trigger the alert
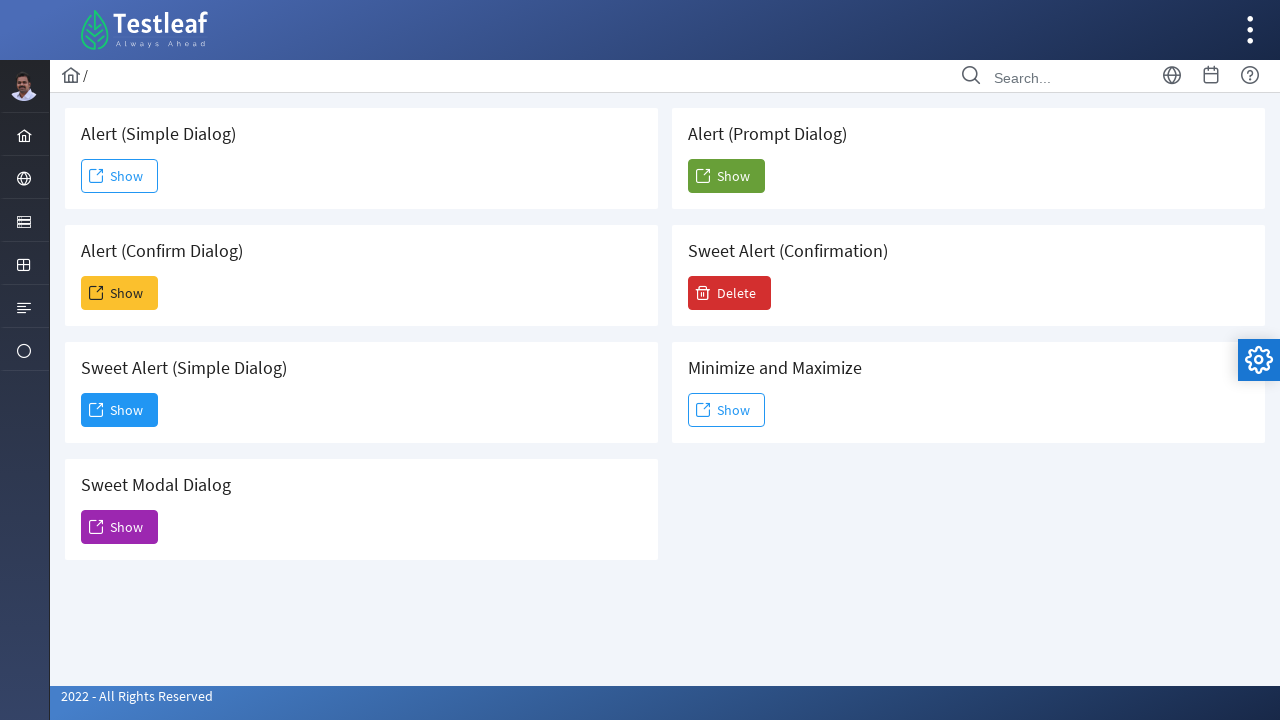

Clicked the Show button to trigger the alert at (120, 176) on .card >> internal:has-text=" Alert (Simple Dialog)"i >> internal:role=button >> 
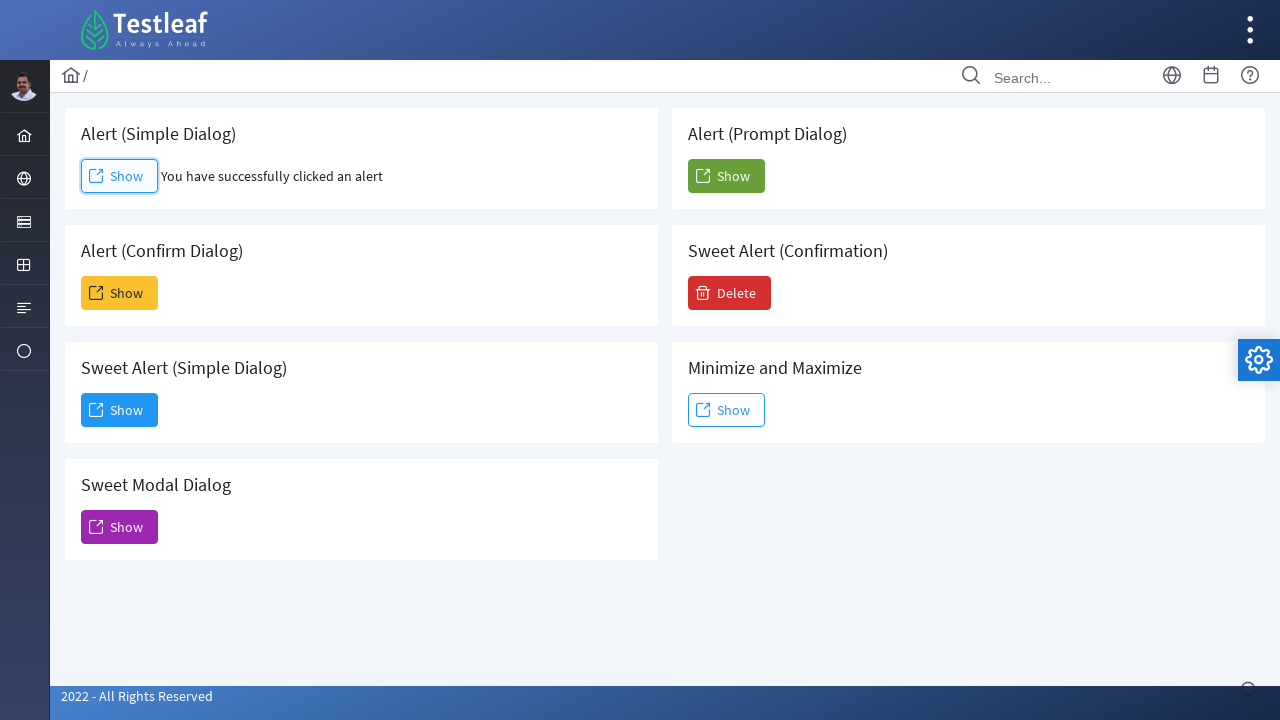

Waited for alert interaction to complete
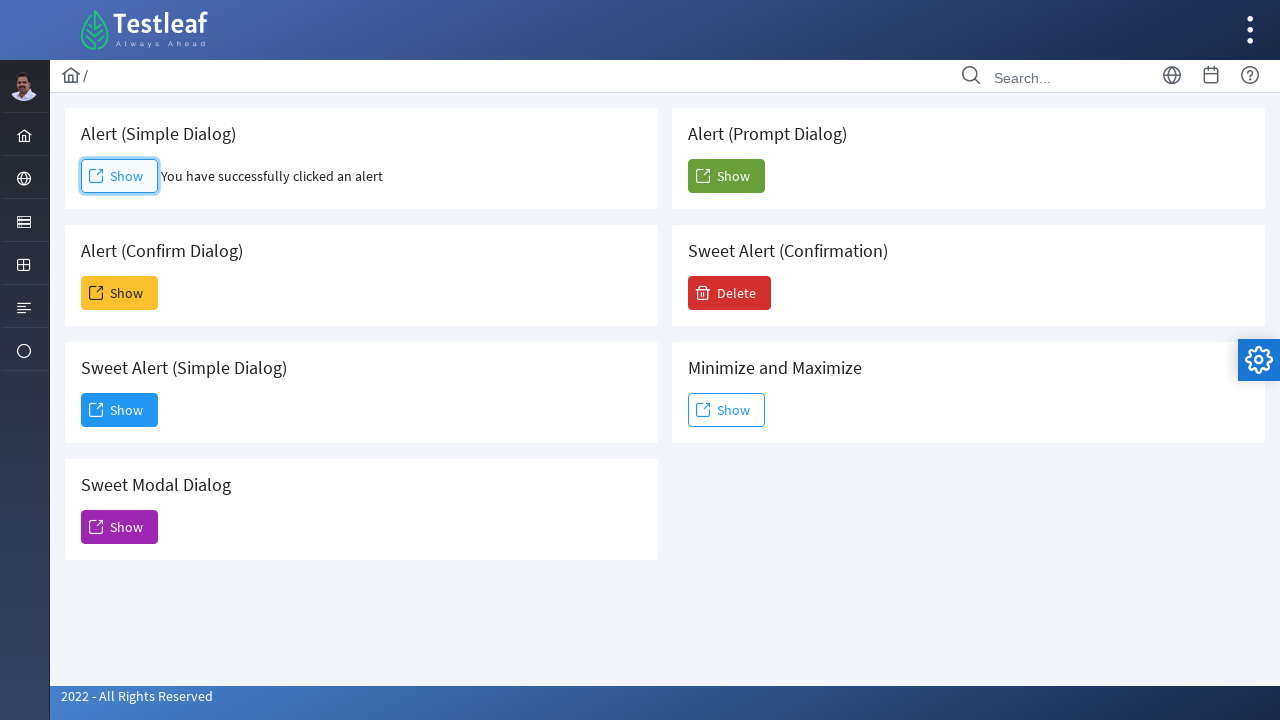

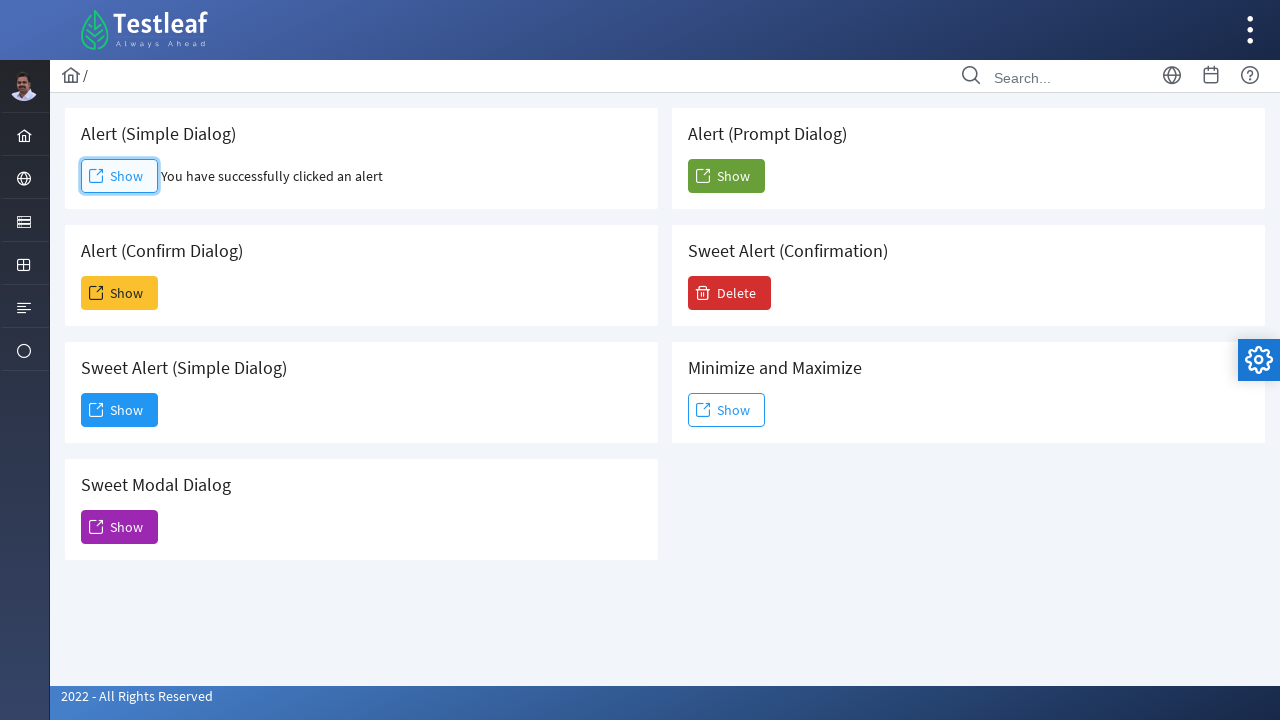